Launches browser, navigates to the Guru99 demo travel site, maximizes the window, and retrieves the page title and window handle

Starting URL: http://demo.guru99.com/test/newtours/

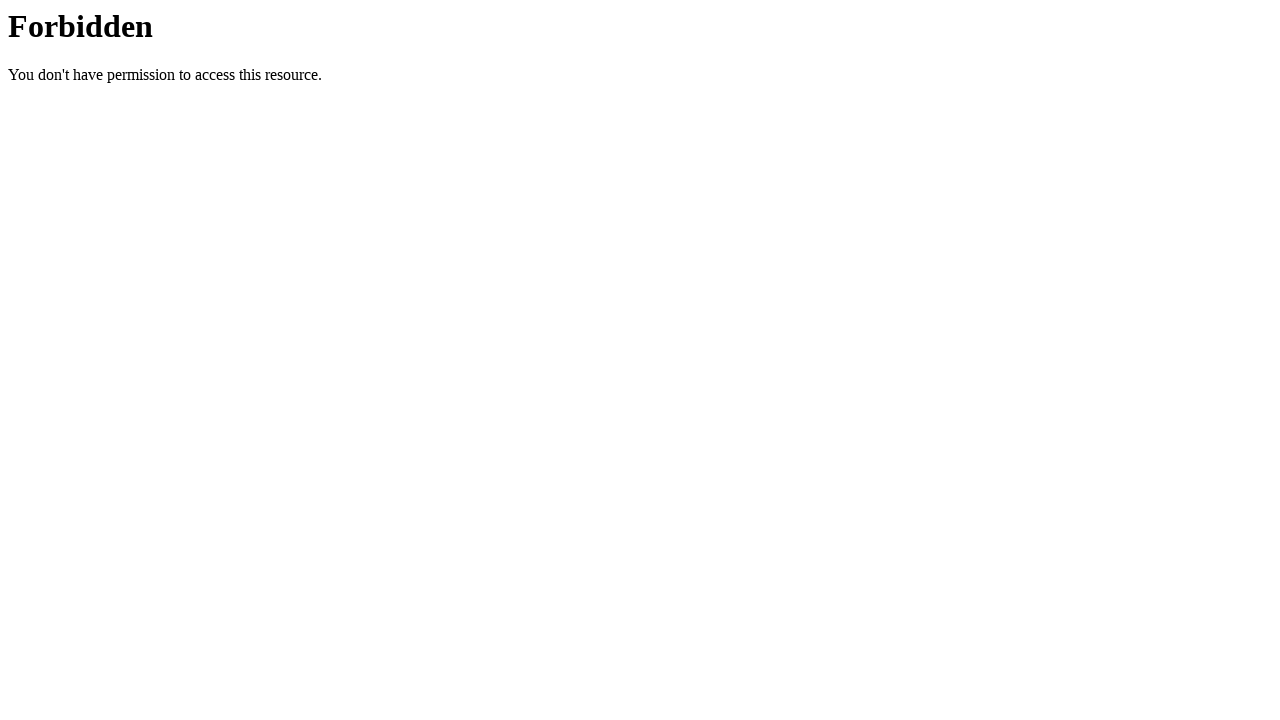

Set viewport size to 1920x1080 to maximize window
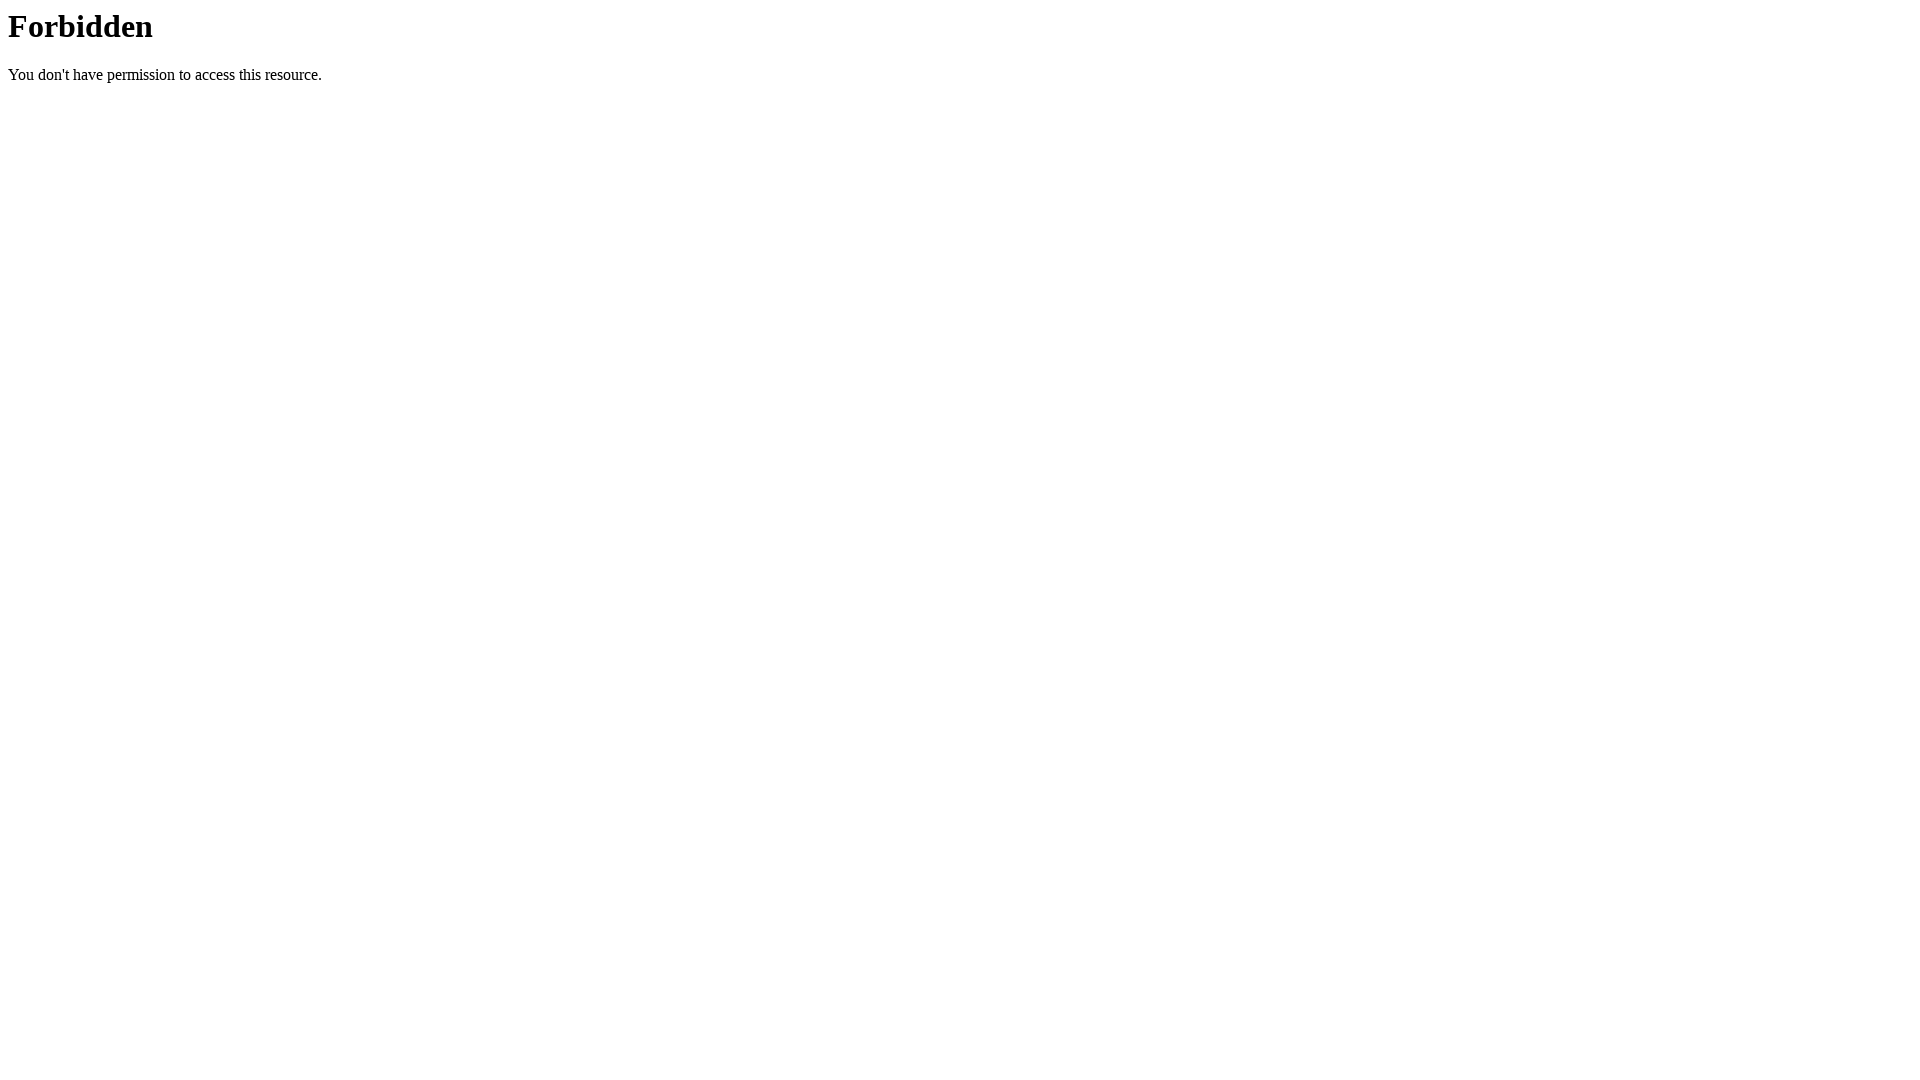

Retrieved page title: 403 Forbidden
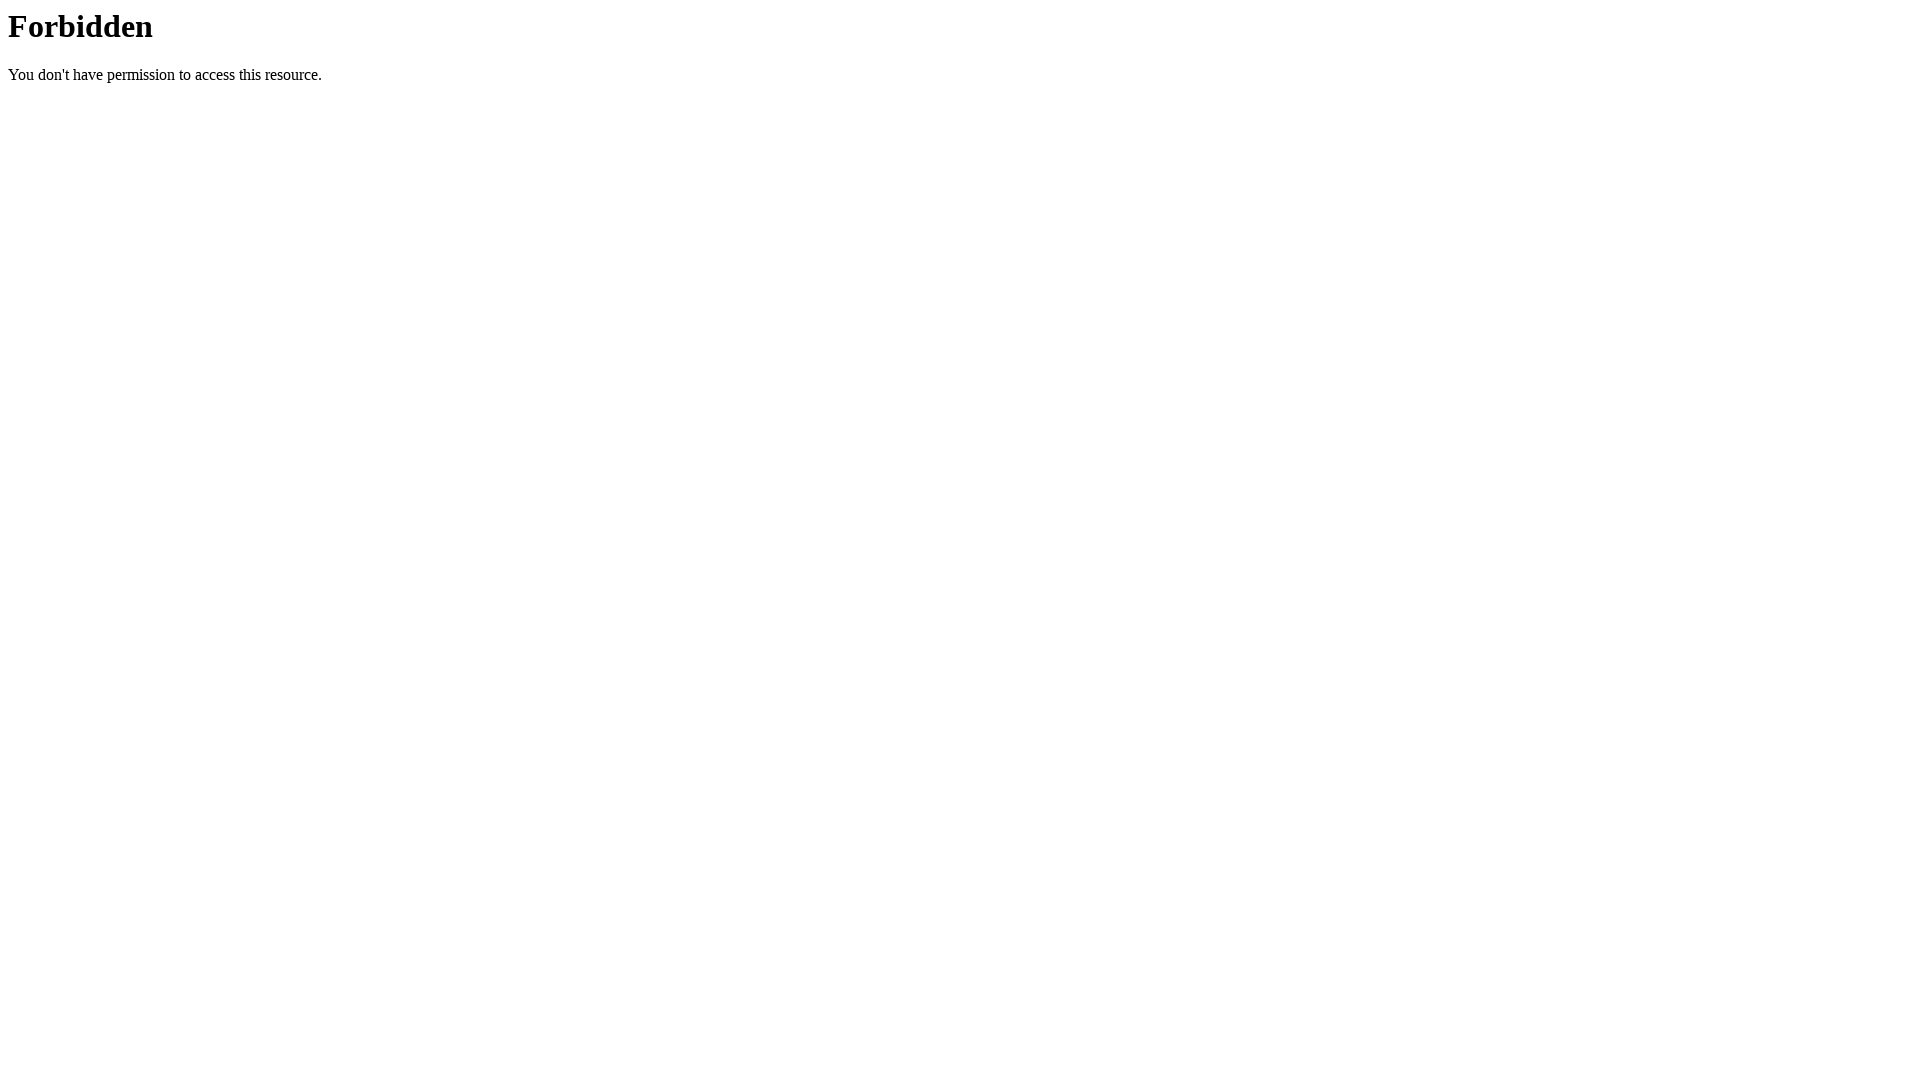

Retrieved current URL: http://demo.guru99.com/test/newtours/
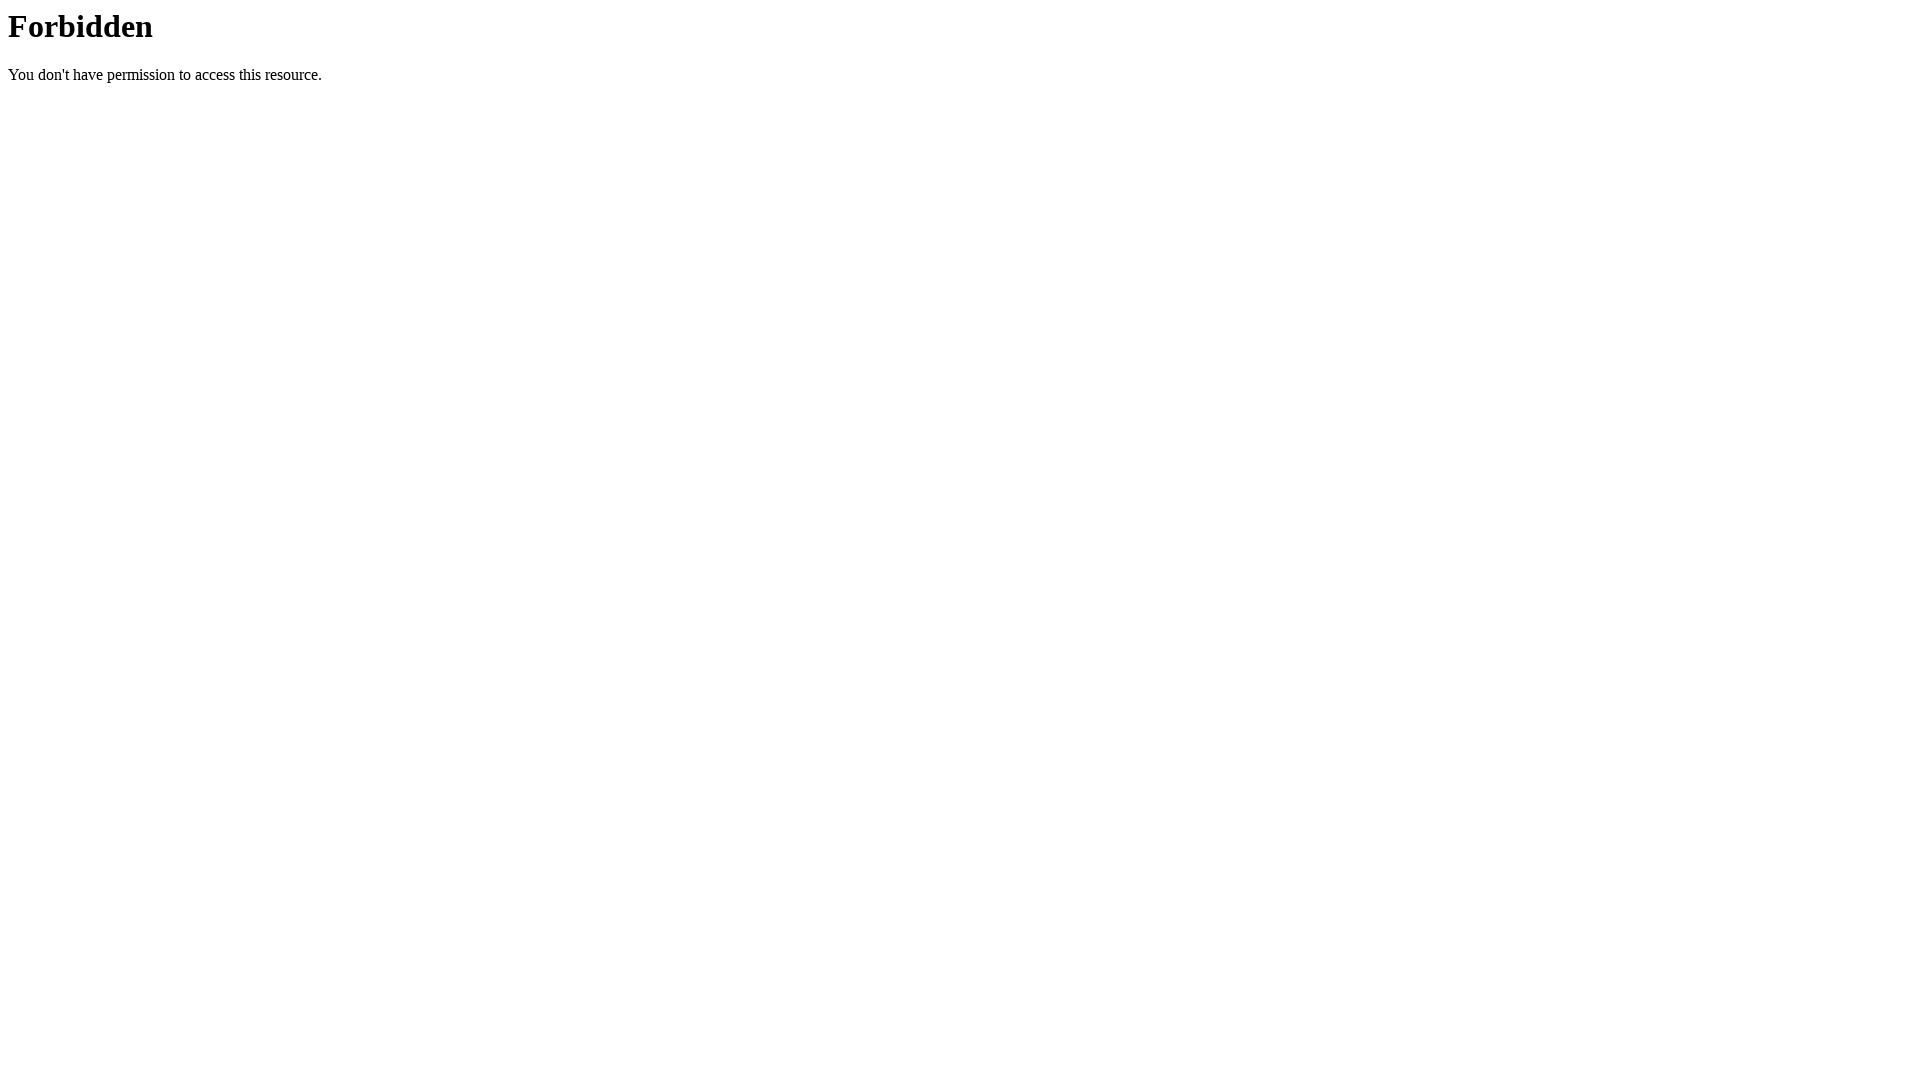

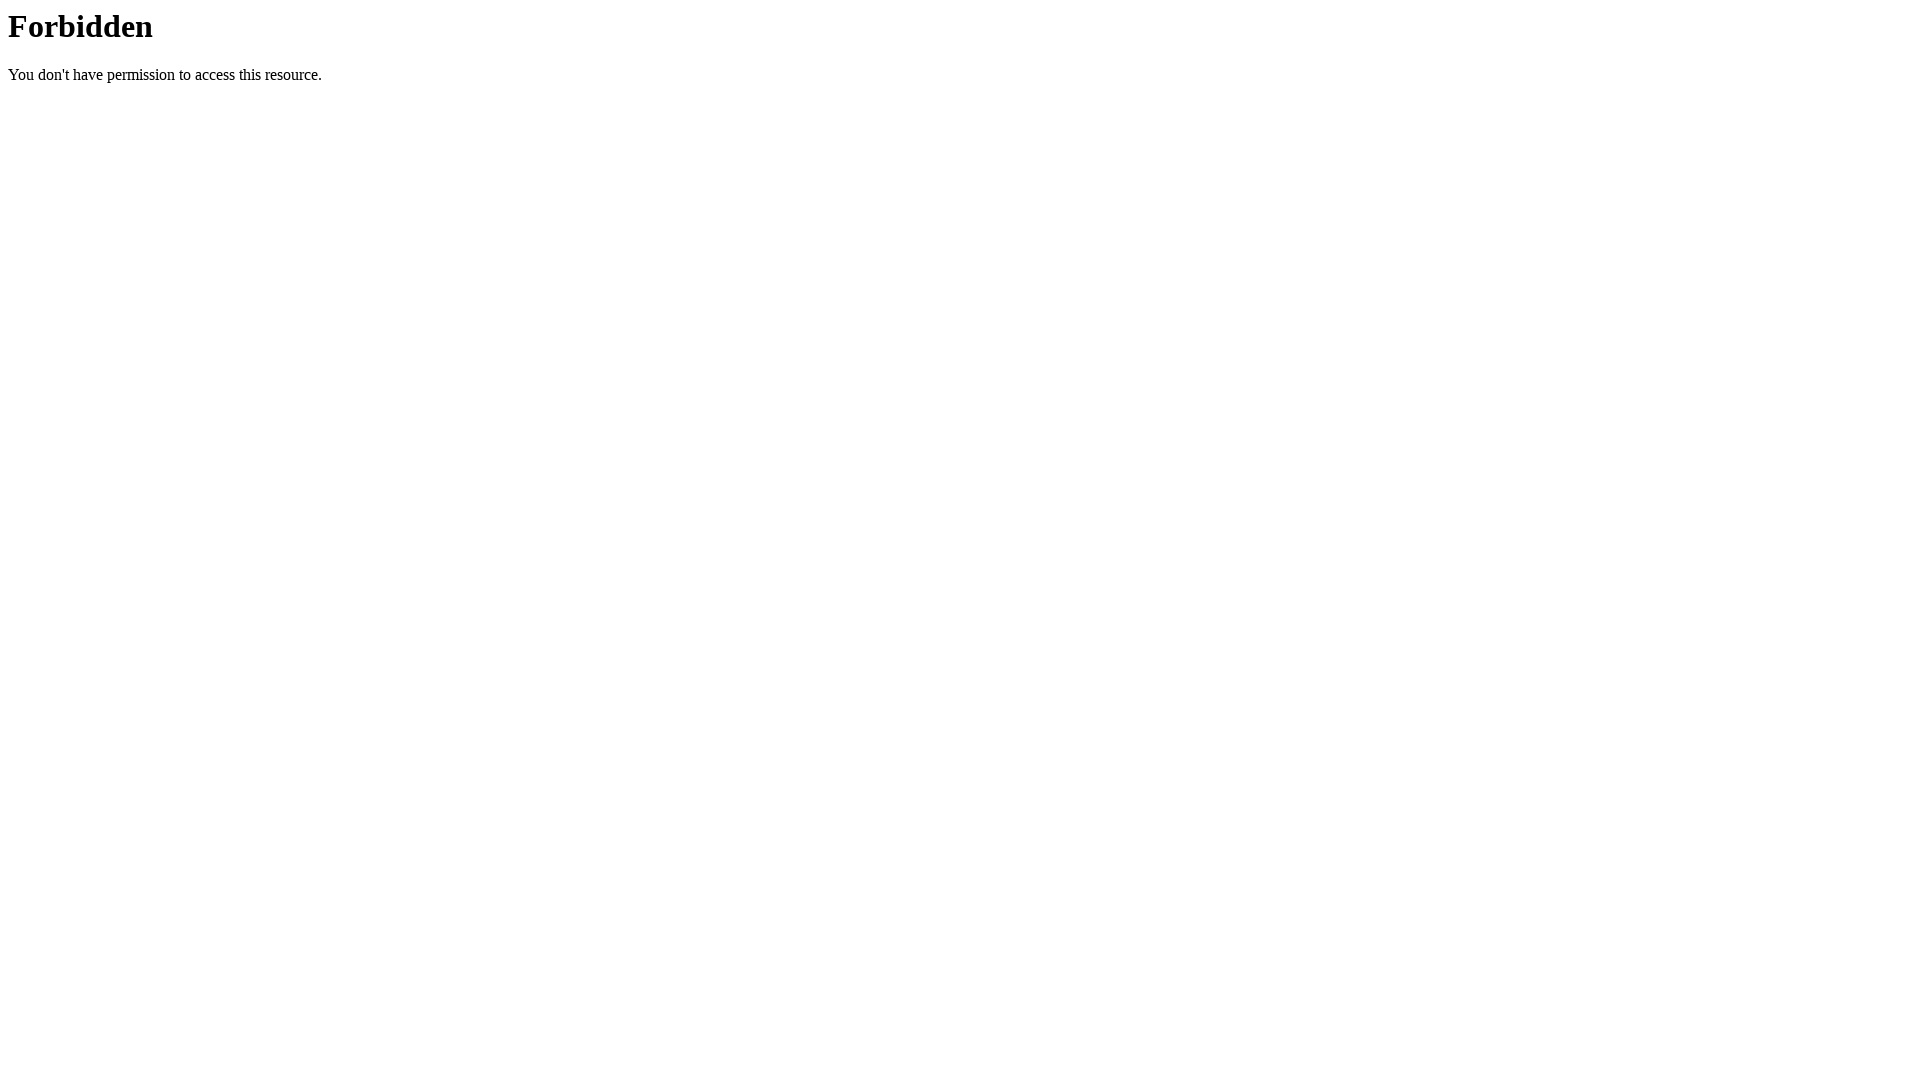